Tests typing text into a number input field on the inputs page (duplicate of tc7)

Starting URL: http://the-internet.herokuapp.com/inputs

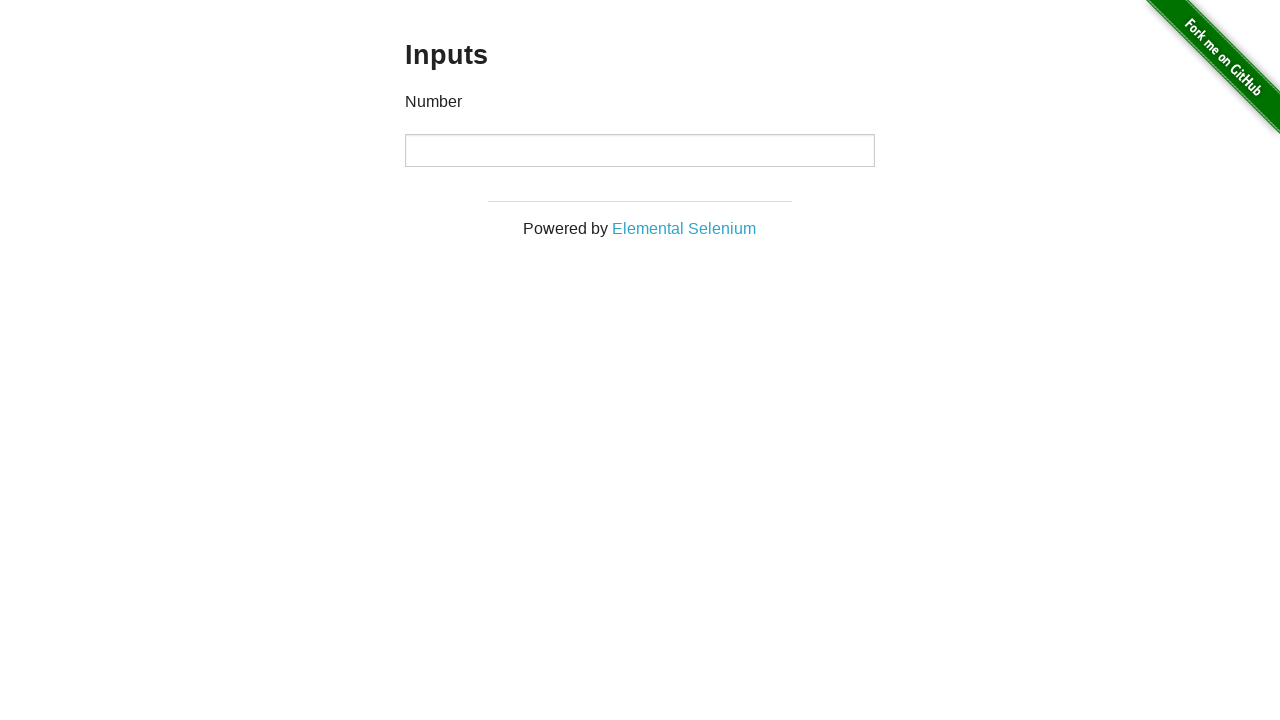

Typed '7' into the number input field on input[type='number']
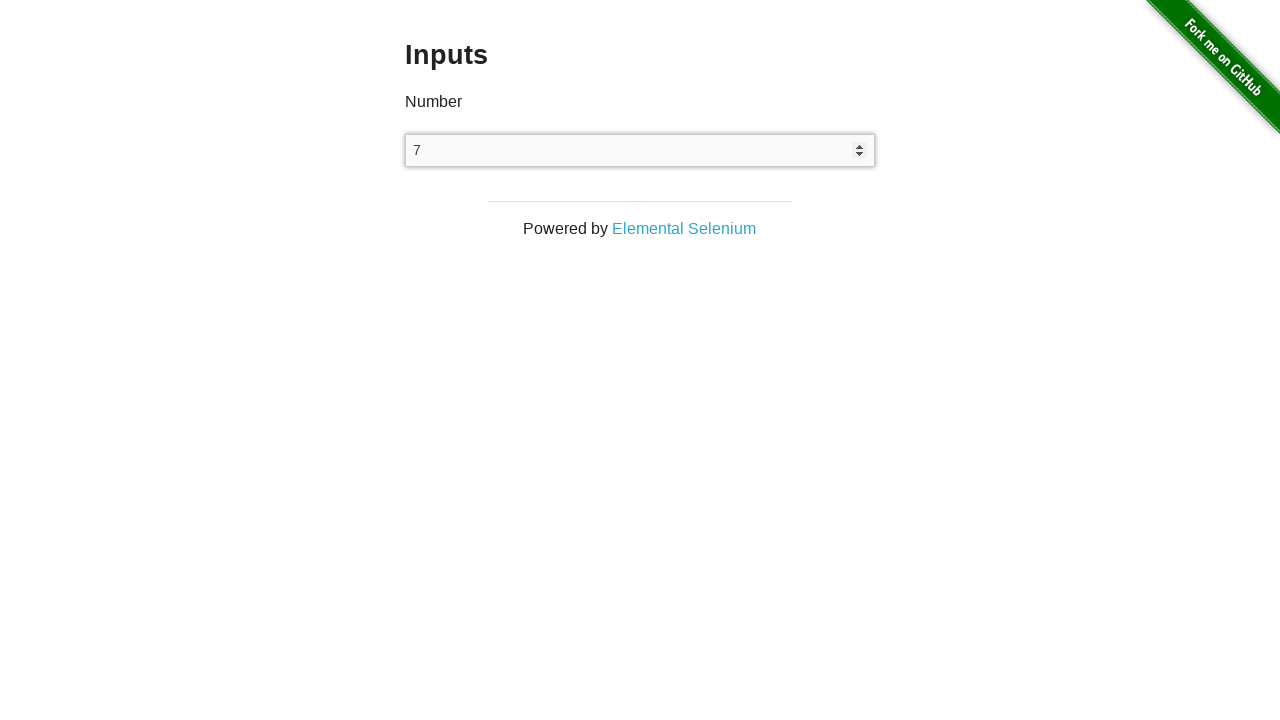

Retrieved the value from the number input field
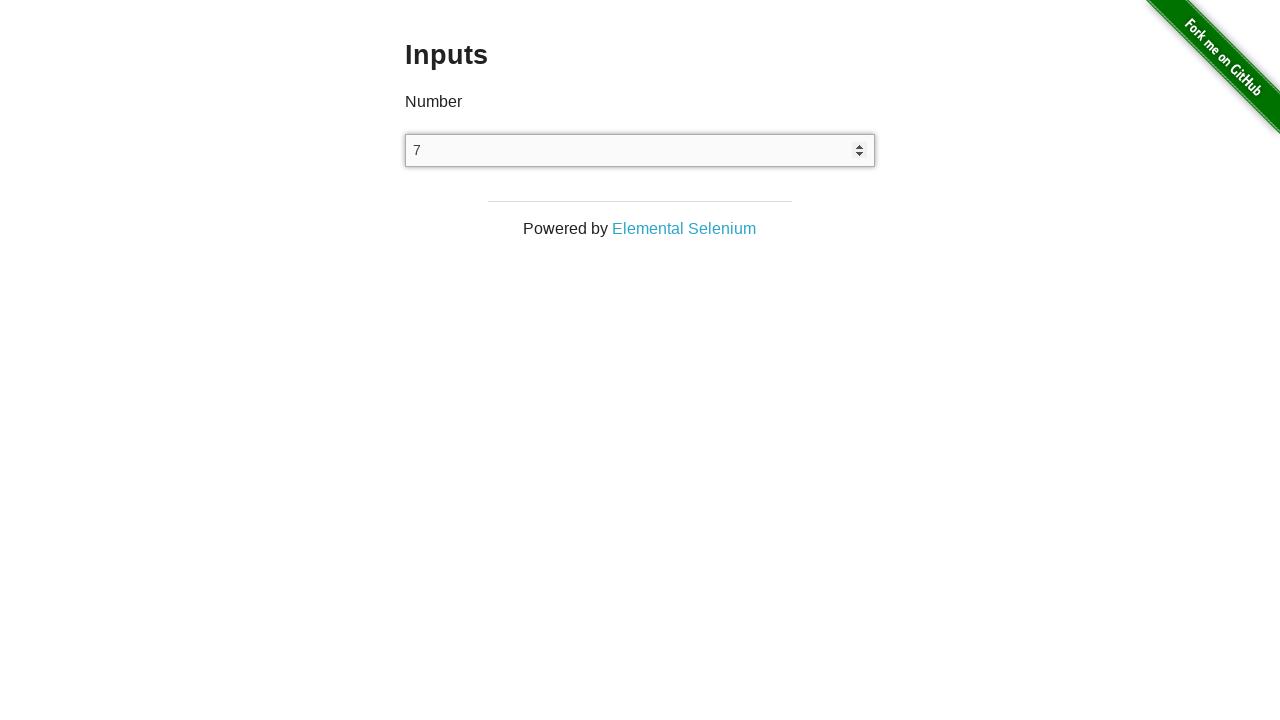

Verified that the input field contains the value '7'
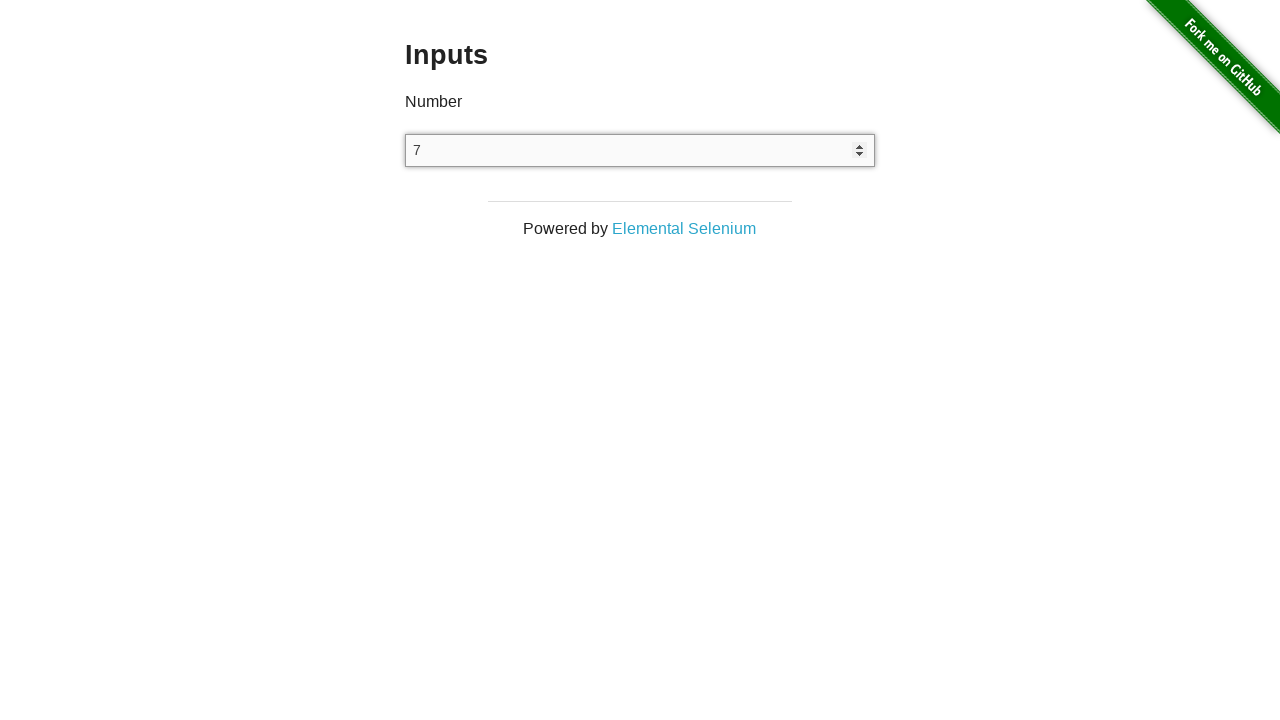

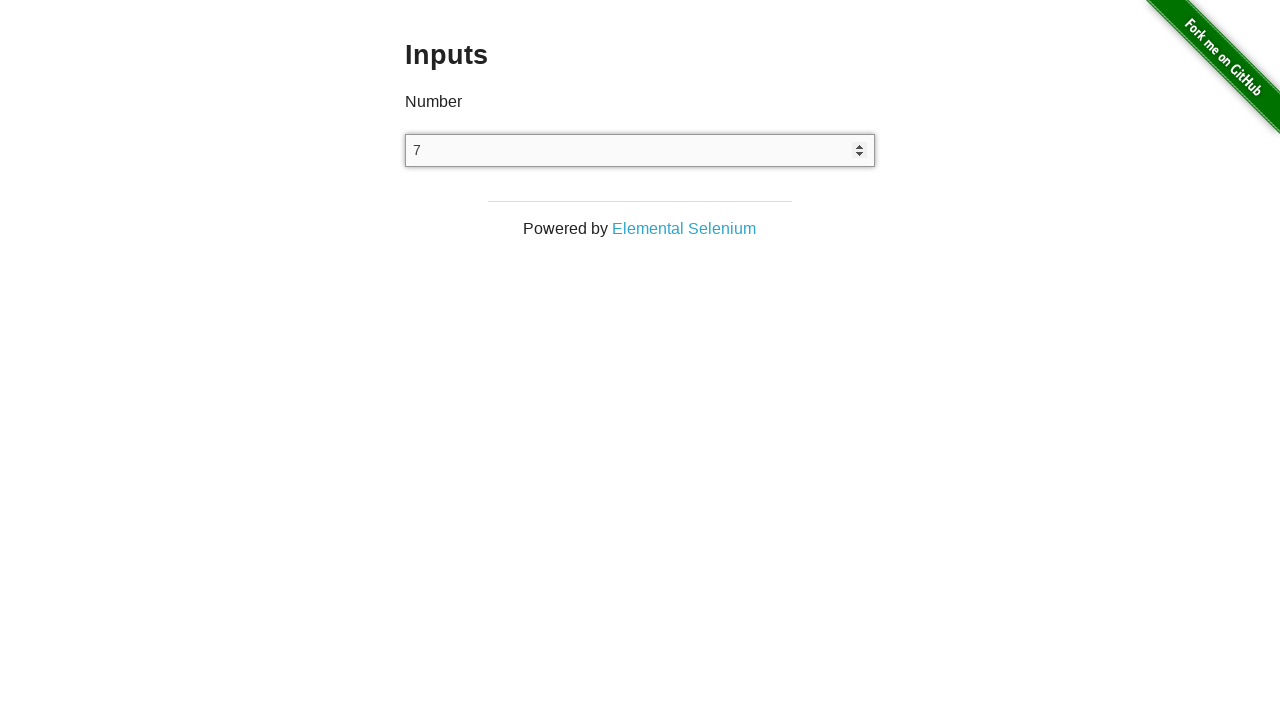